Demonstrates CSS selector usage by navigating to a contact form website and filling in a text input field using an ID selector

Starting URL: https://www.mycontactform.com

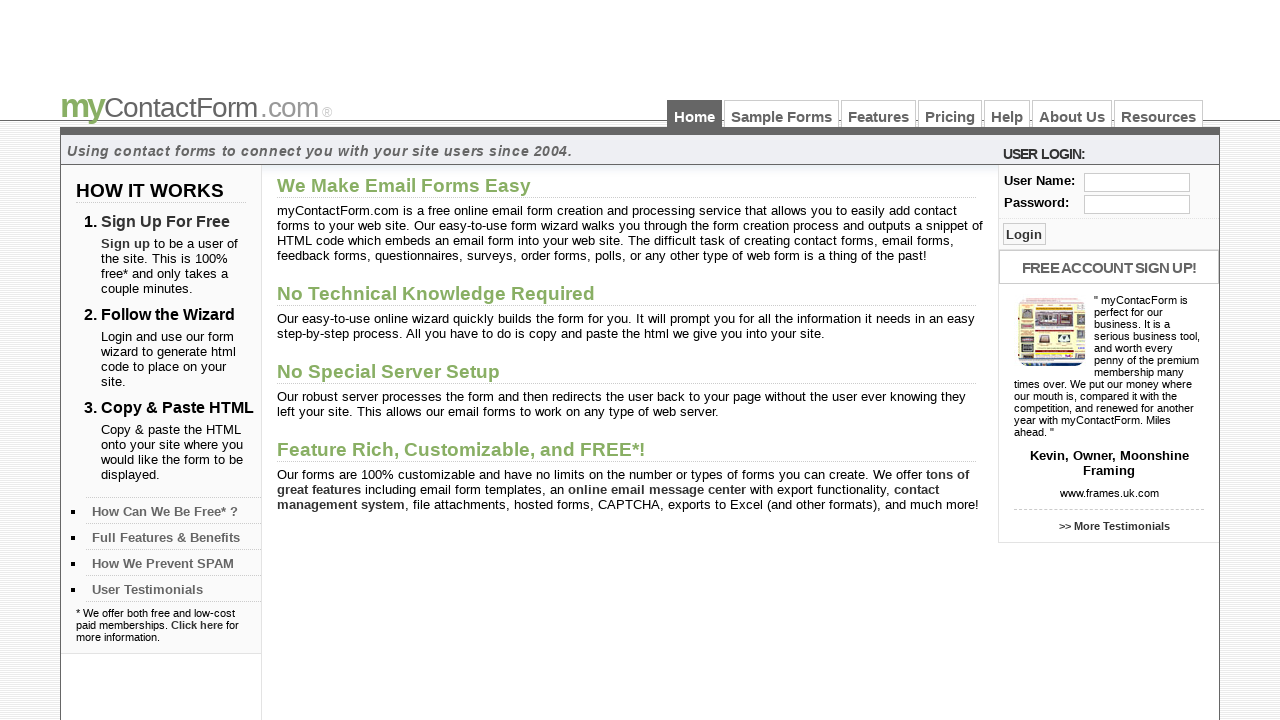

Filled user input field with 'shortcut' using ID selector on #user
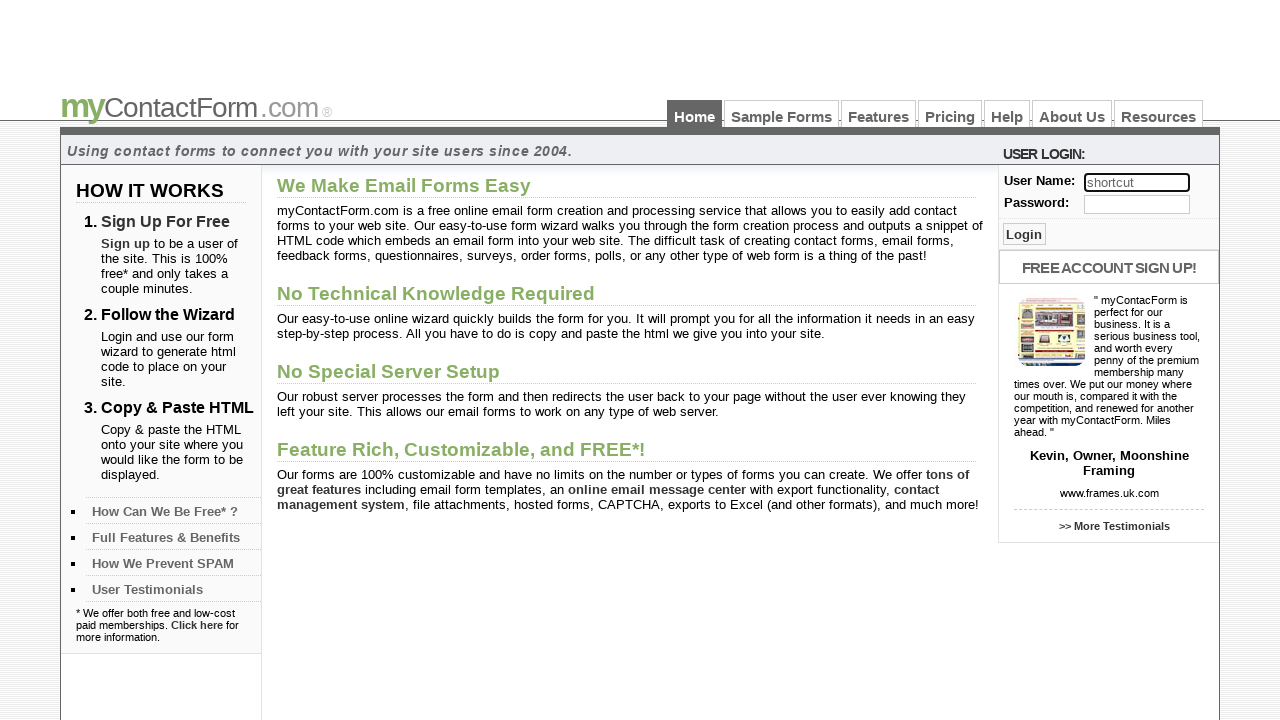

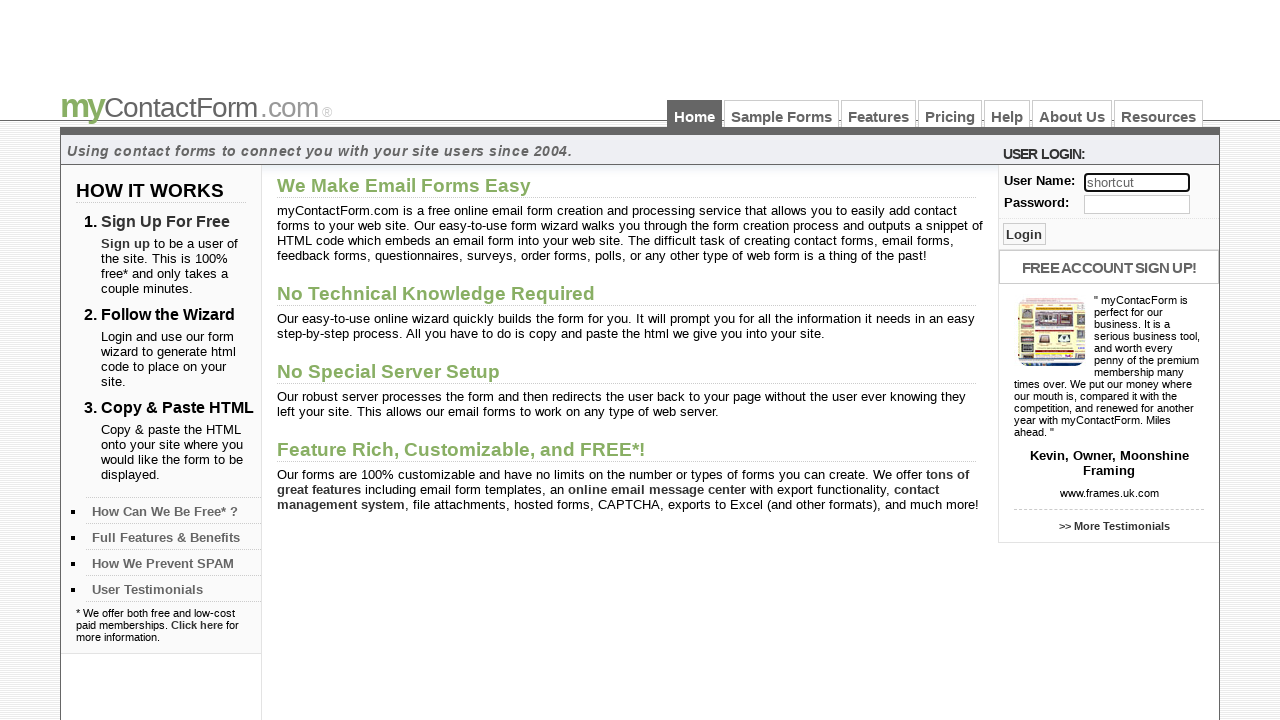